Tests cookie management functionality by reading cookies from the page, clearing all browser cookies, and then clicking a refresh button to reload cookies

Starting URL: https://bonigarcia.dev/selenium-webdriver-java/cookies.html

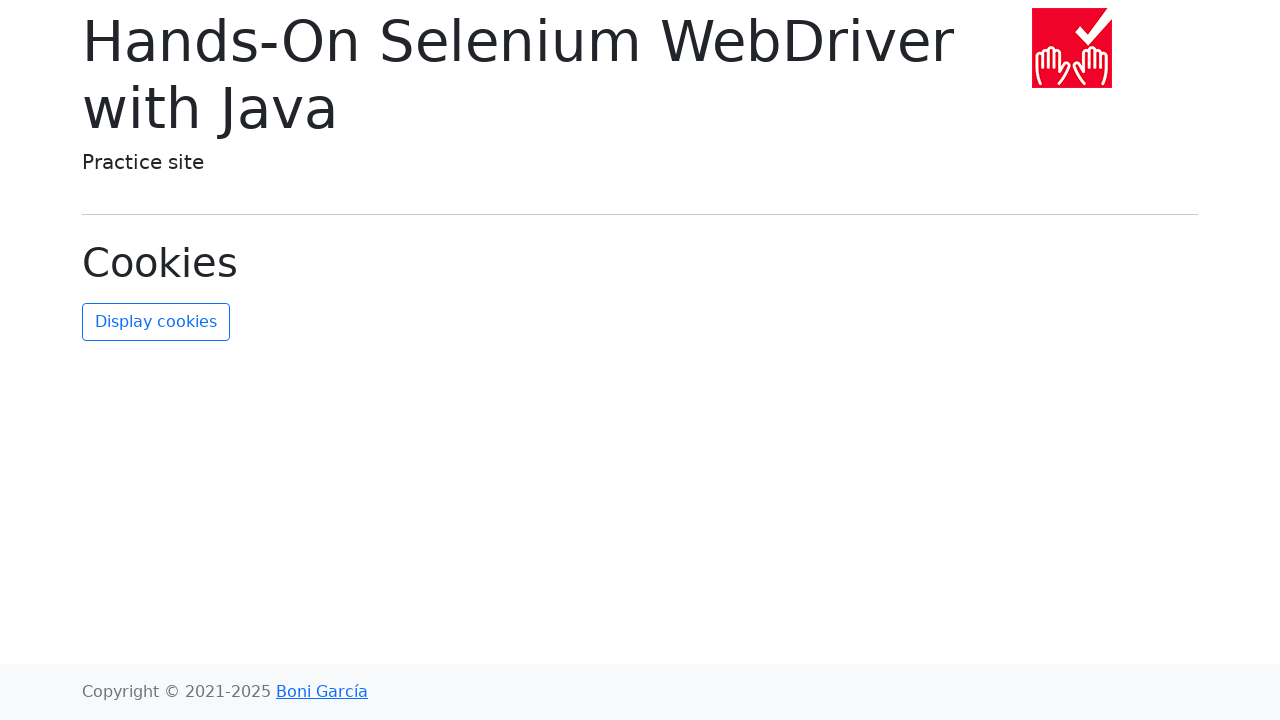

Waited for page to load with domcontentloaded state
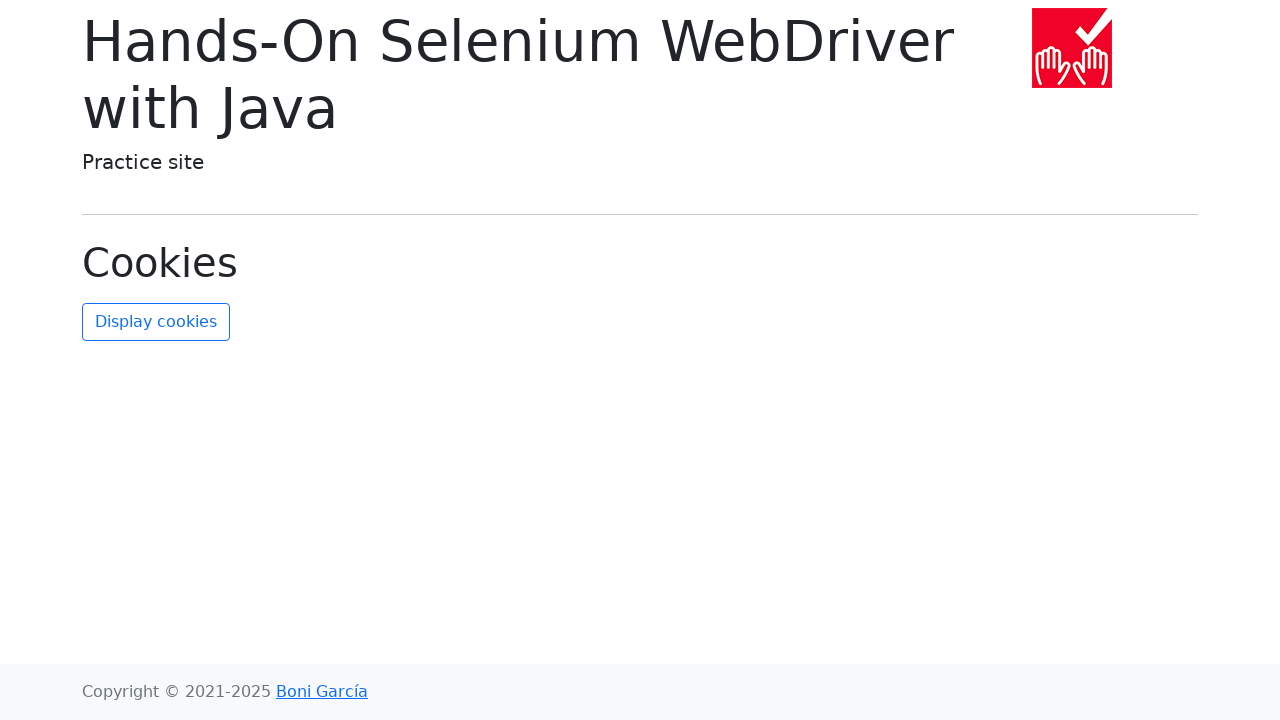

Retrieved all cookies from context
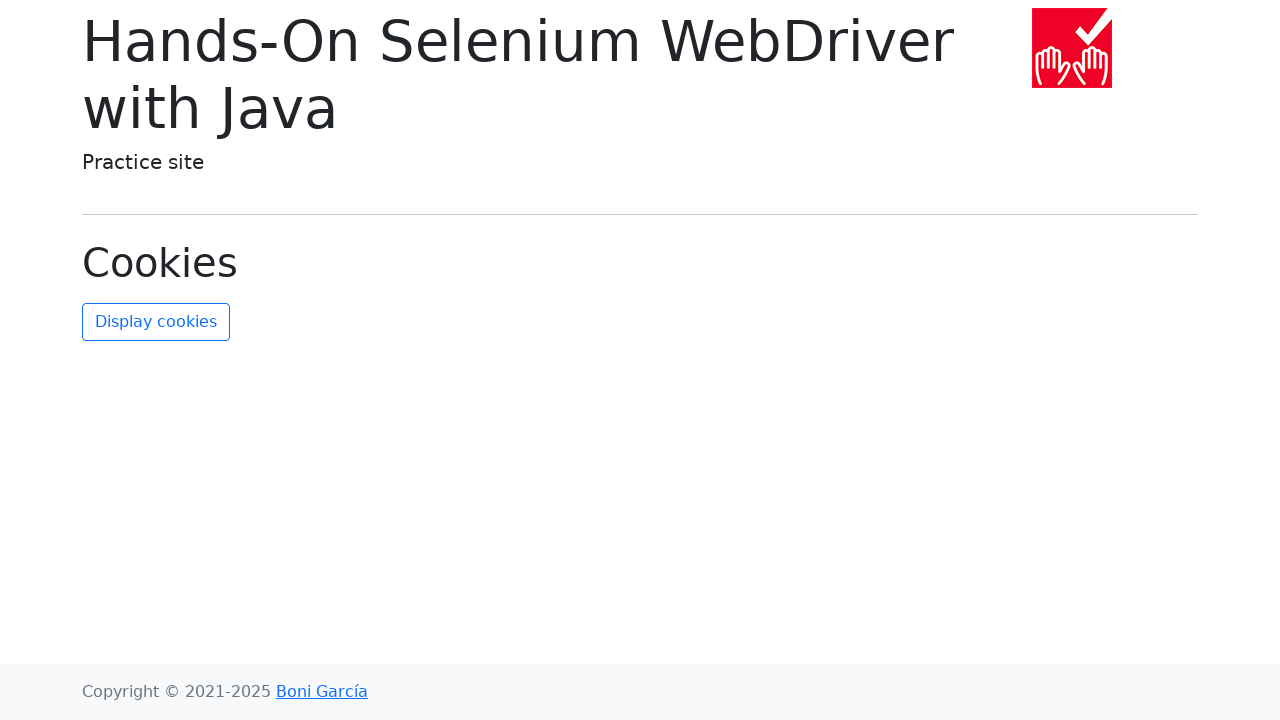

Cleared all browser cookies
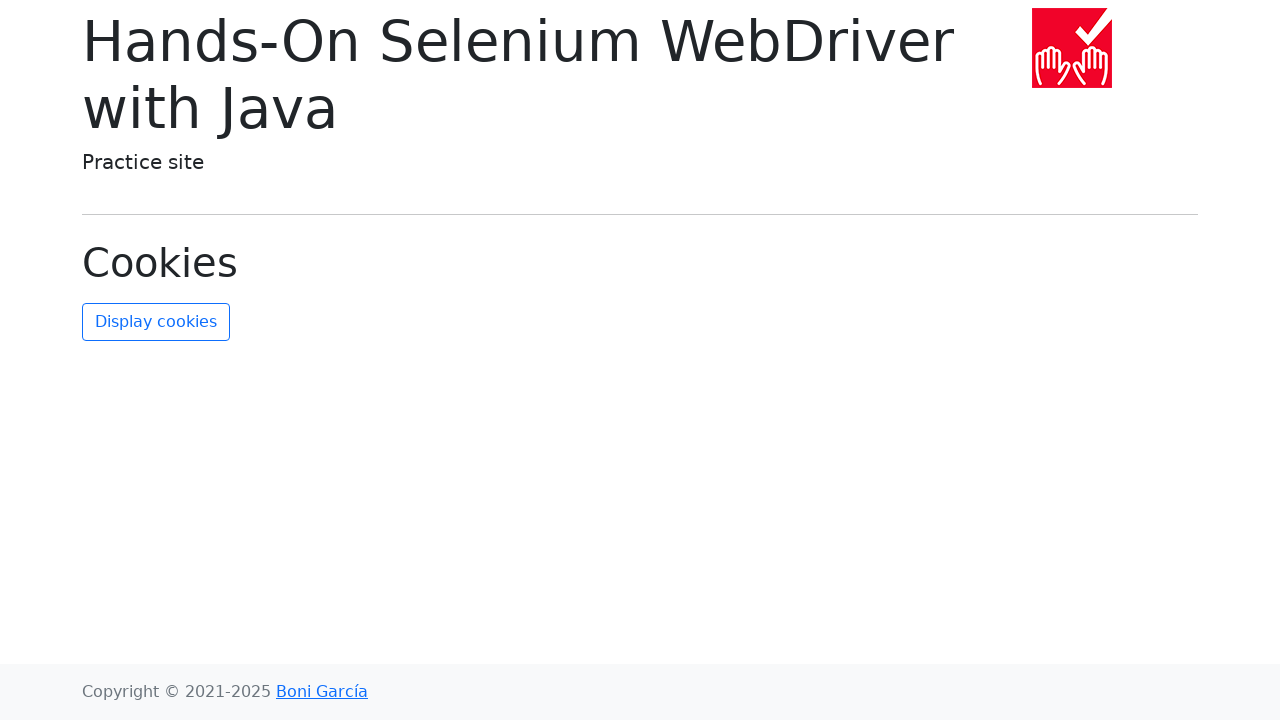

Retrieved cookies after clearing to verify they are empty
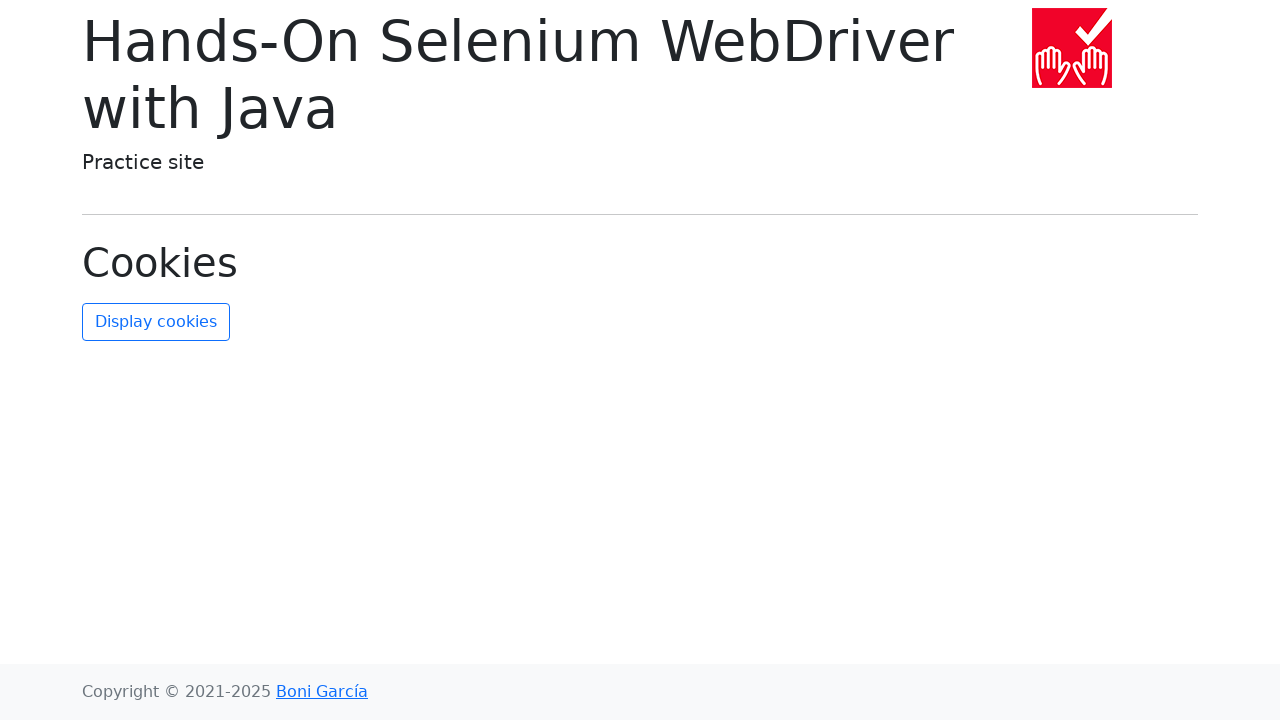

Asserted that all cookies were successfully cleared
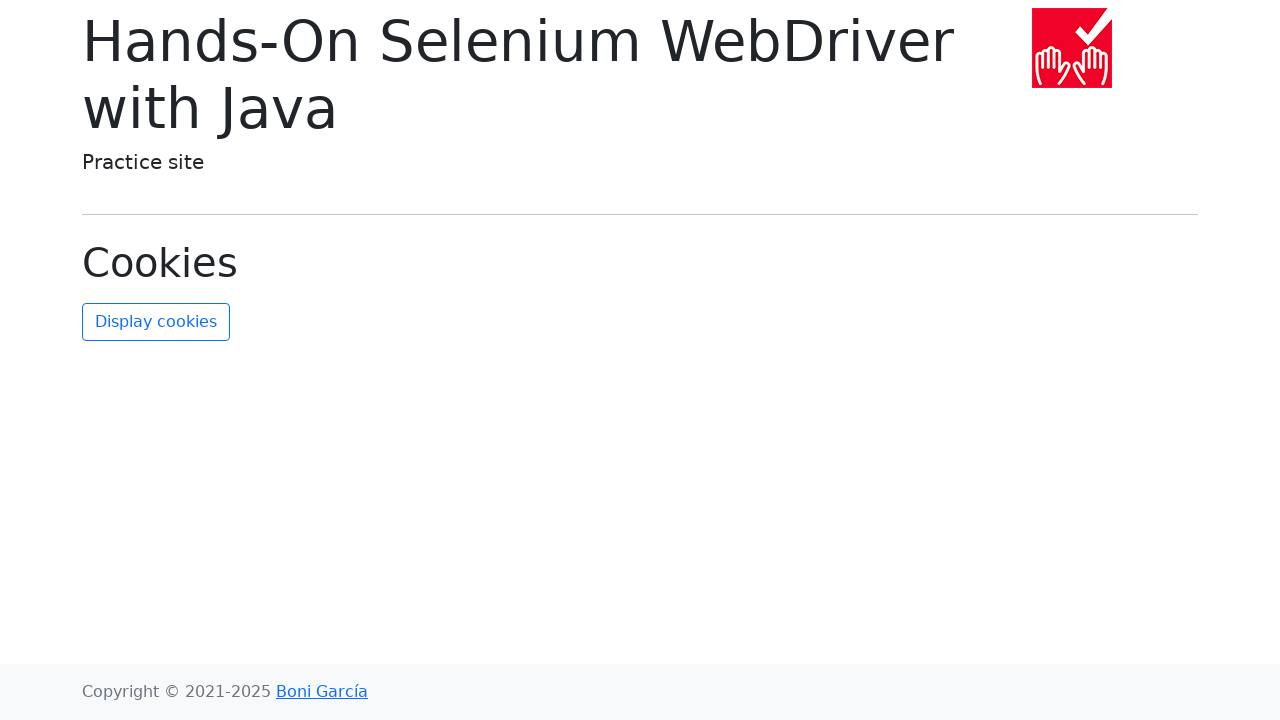

Clicked the refresh cookies button to reload cookies at (156, 322) on #refresh-cookies
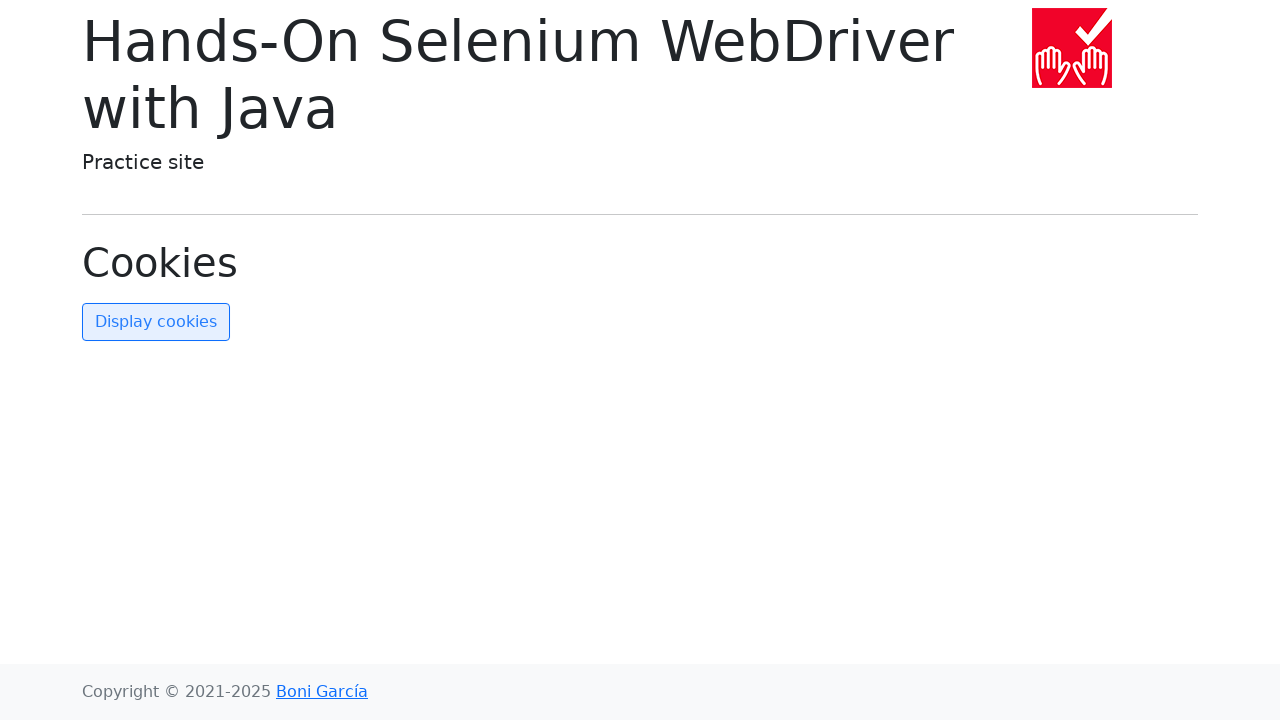

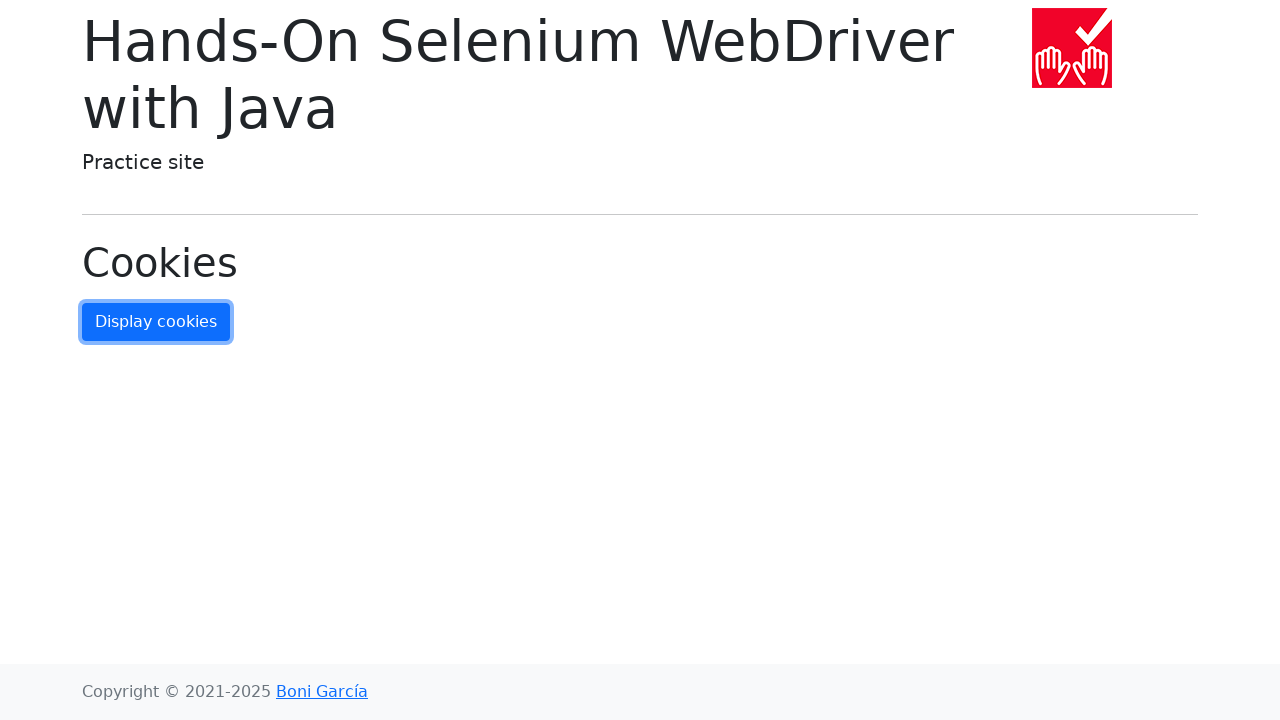